Tests dropdown functionality on a practice page by opening a passenger selection dropdown, incrementing the adult count multiple times, and then closing the dropdown.

Starting URL: https://rahulshettyacademy.com/dropdownsPractise/

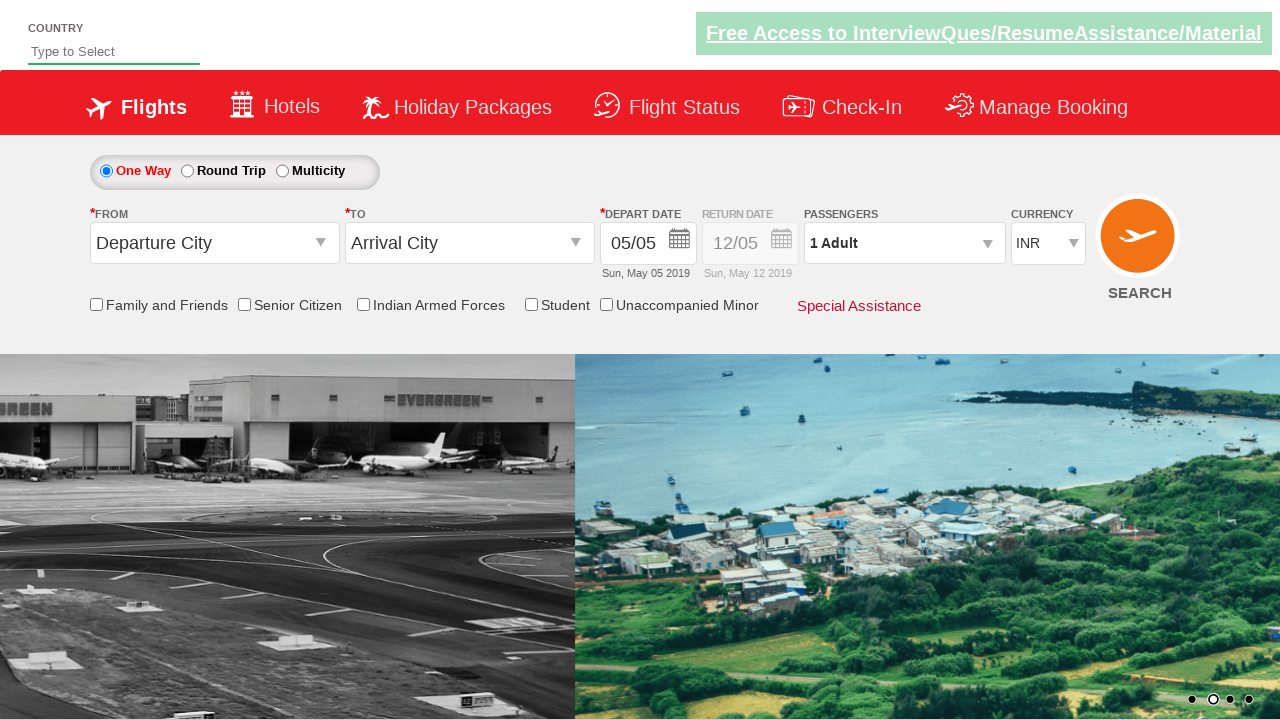

Clicked to open passenger selection dropdown at (904, 243) on xpath=//*[@id='divpaxinfo']
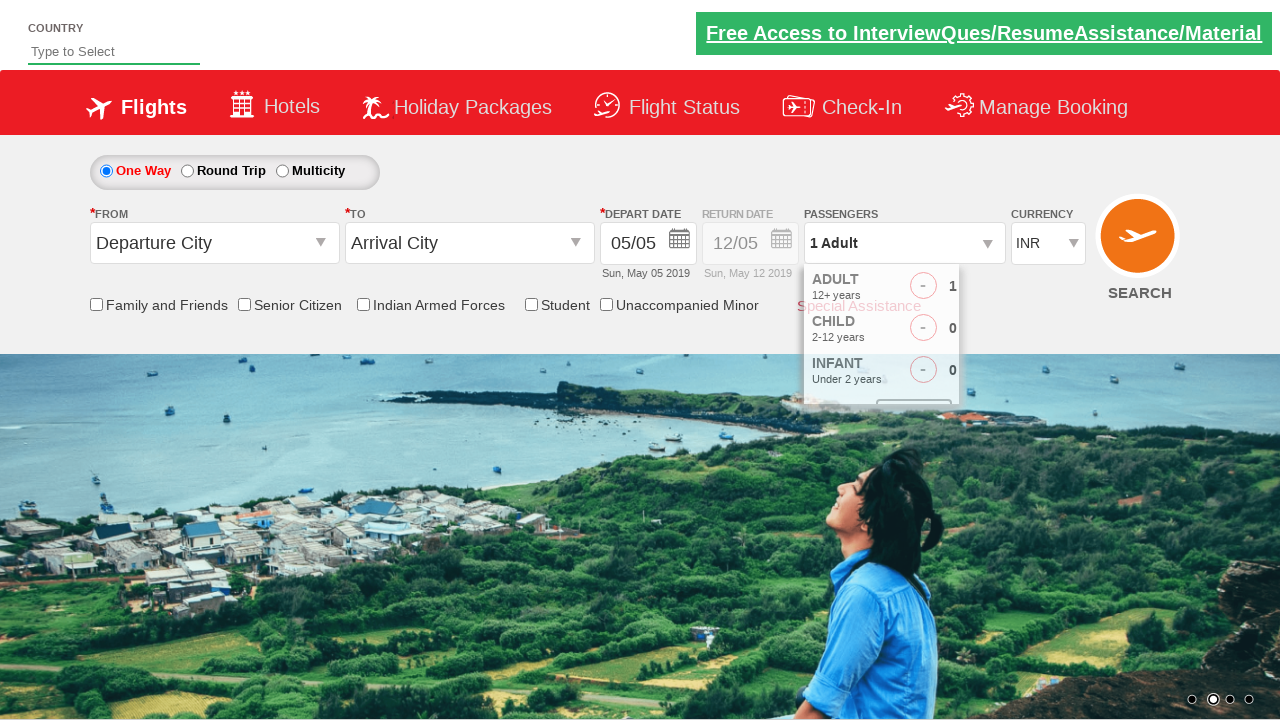

Incremented adult count (iteration 1 of 3) at (982, 288) on xpath=//*[@id='hrefIncAdt']
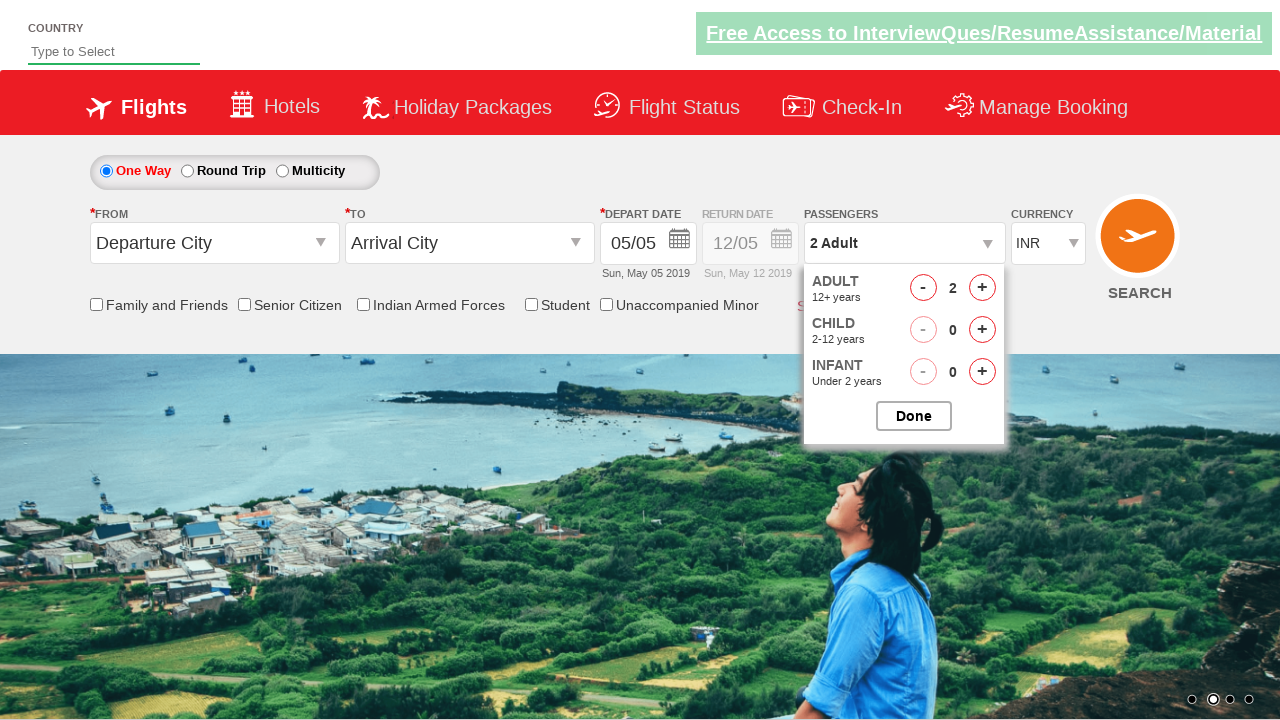

Incremented adult count (iteration 2 of 3) at (982, 288) on xpath=//*[@id='hrefIncAdt']
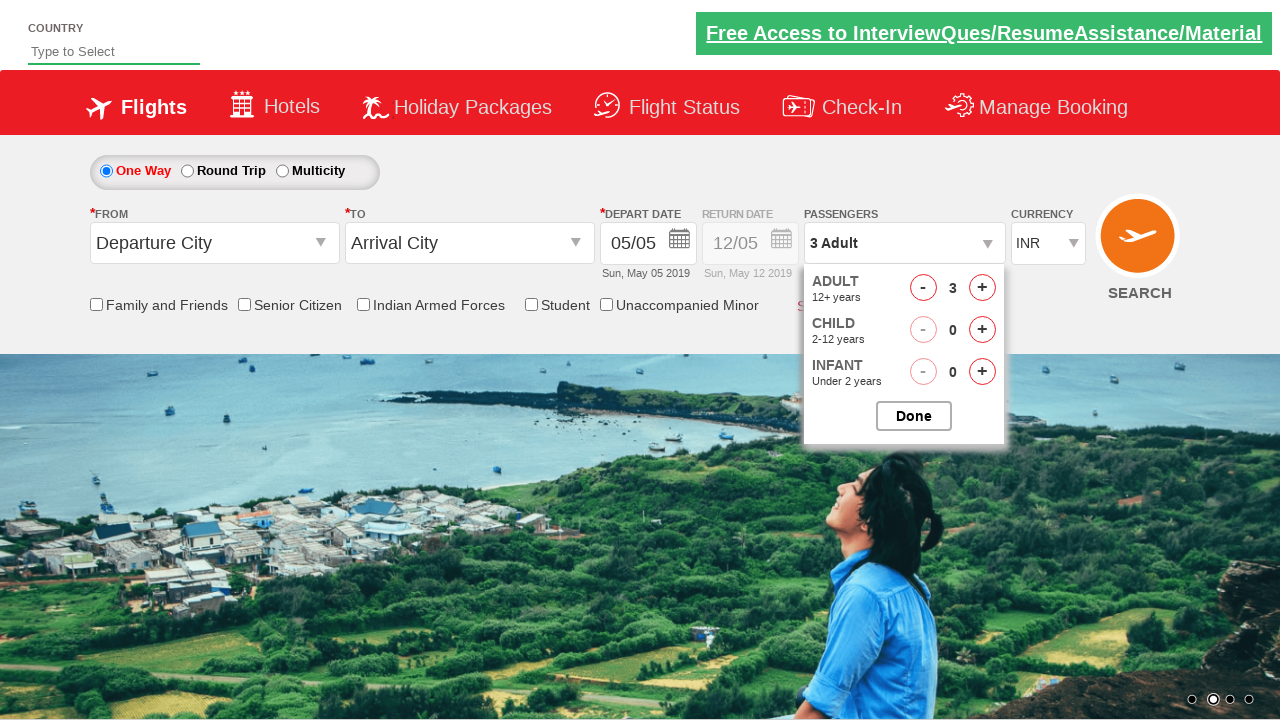

Incremented adult count (iteration 3 of 3) at (982, 288) on xpath=//*[@id='hrefIncAdt']
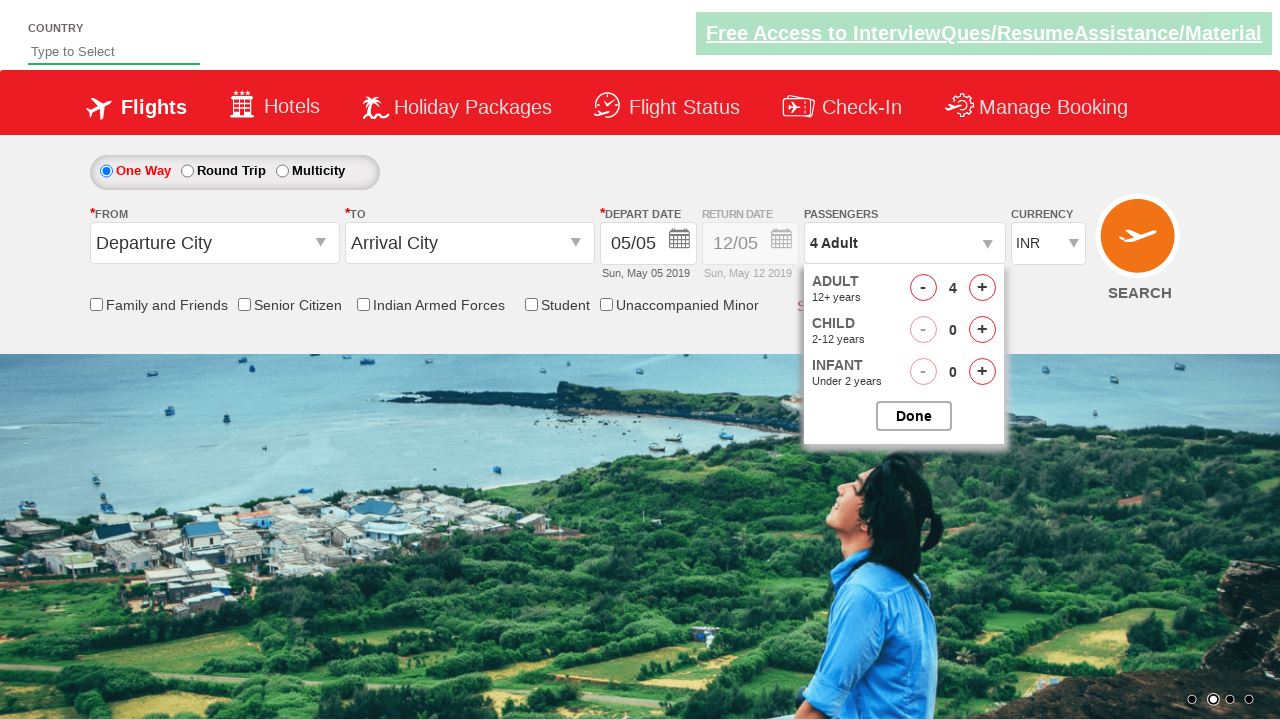

Closed the passenger options dropdown at (914, 416) on xpath=//*[@id='btnclosepaxoption']
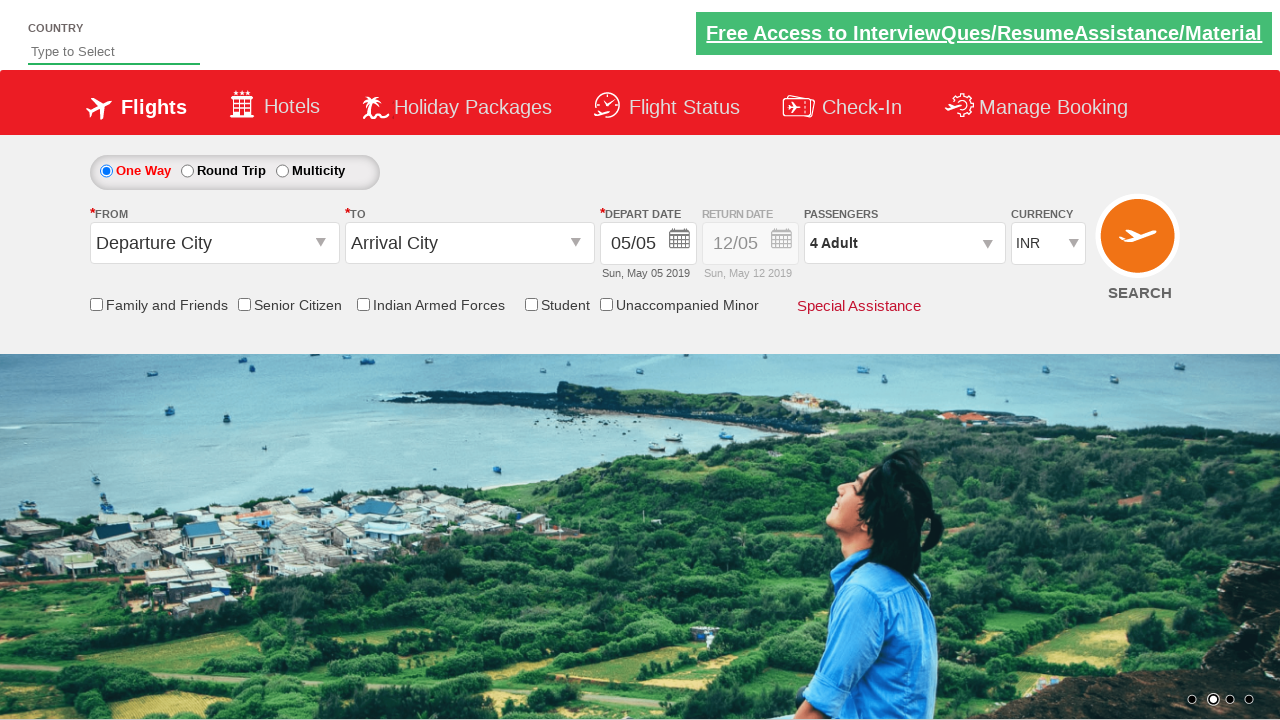

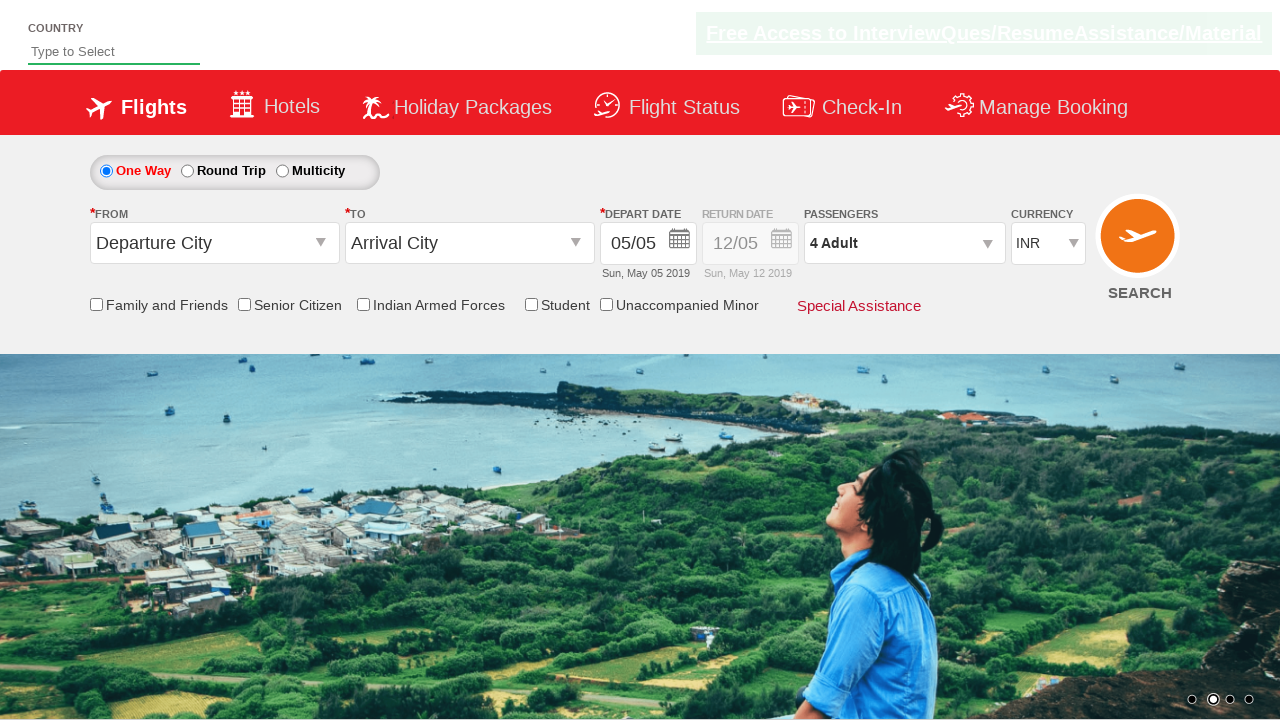